Tests JavaScript alert handling by triggering different types of alerts (simple alert and prompt) and interacting with them

Starting URL: https://the-internet.herokuapp.com/

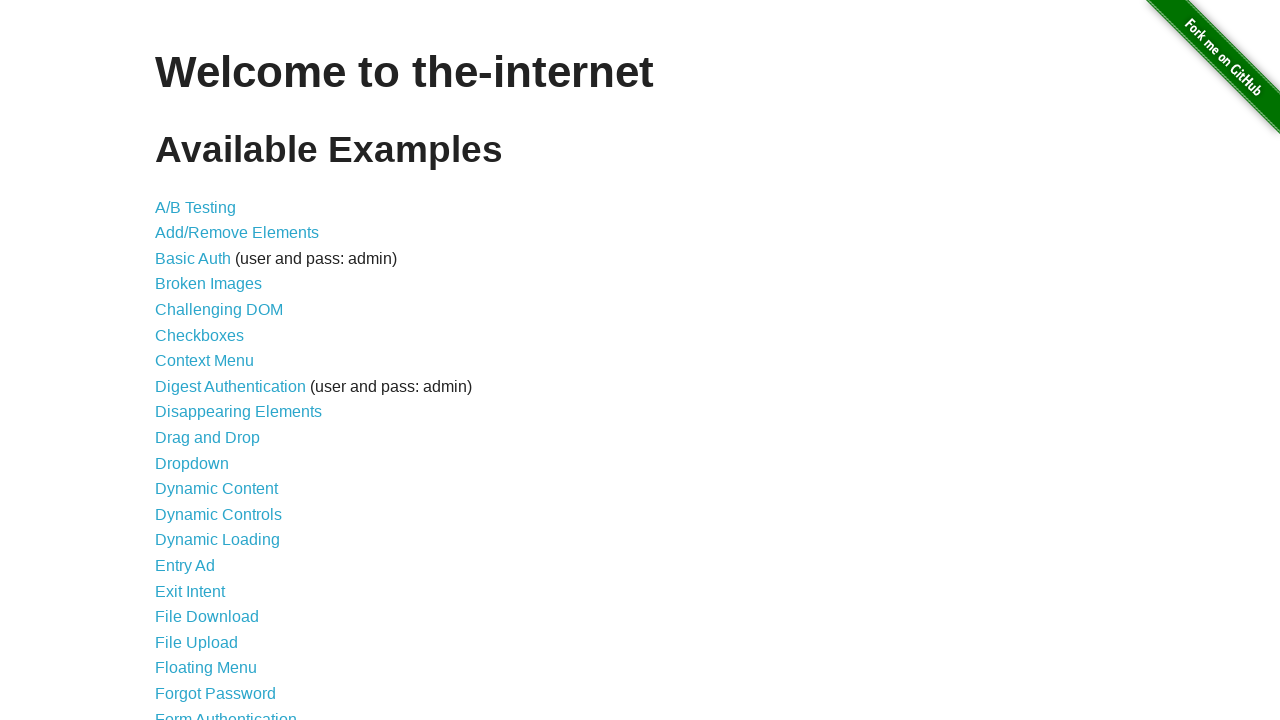

Clicked on JavaScript Alerts link at (214, 361) on text='JavaScript Alerts'
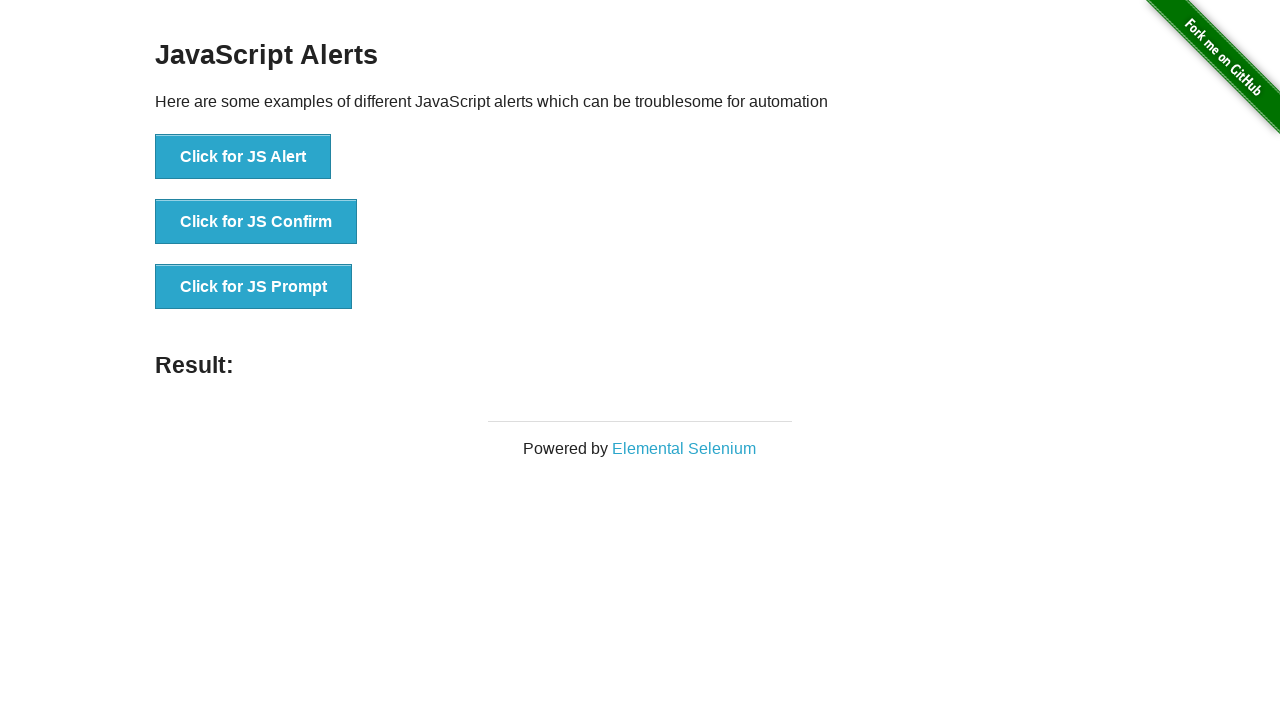

Clicked on first alert button to trigger simple alert at (243, 157) on #content > div > ul > li:nth-child(1) > button
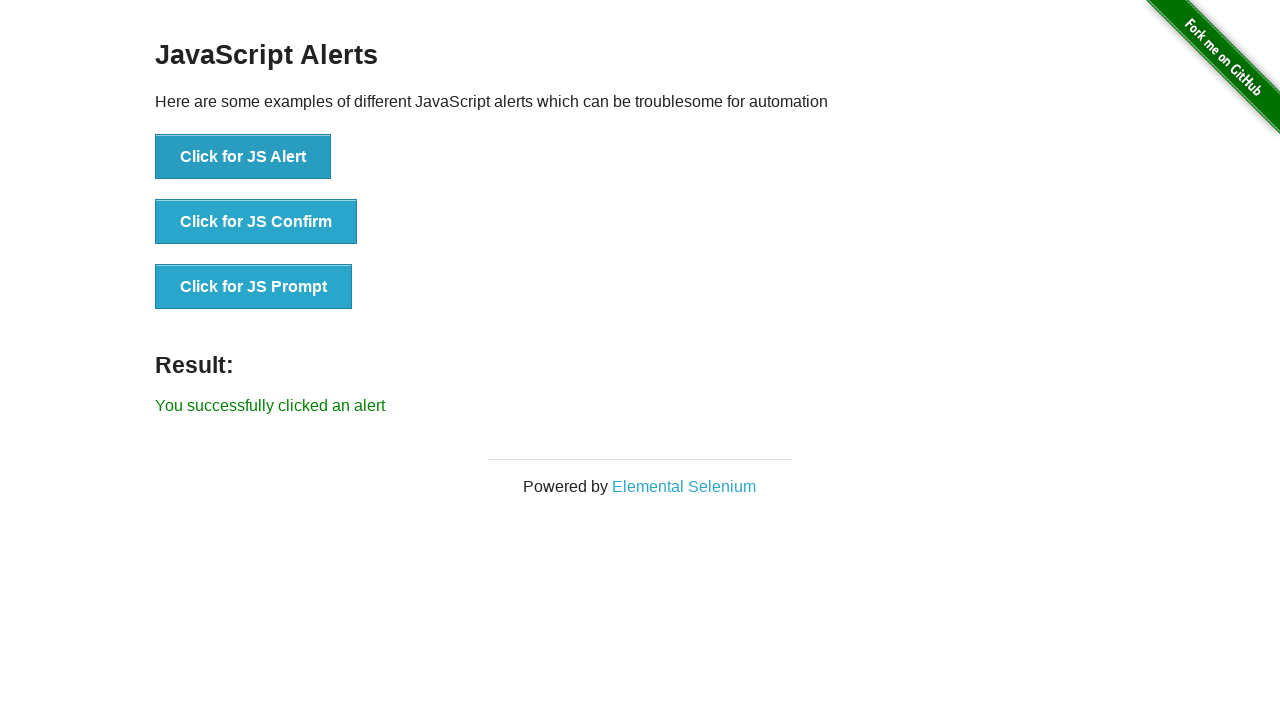

Accepted simple alert dialog
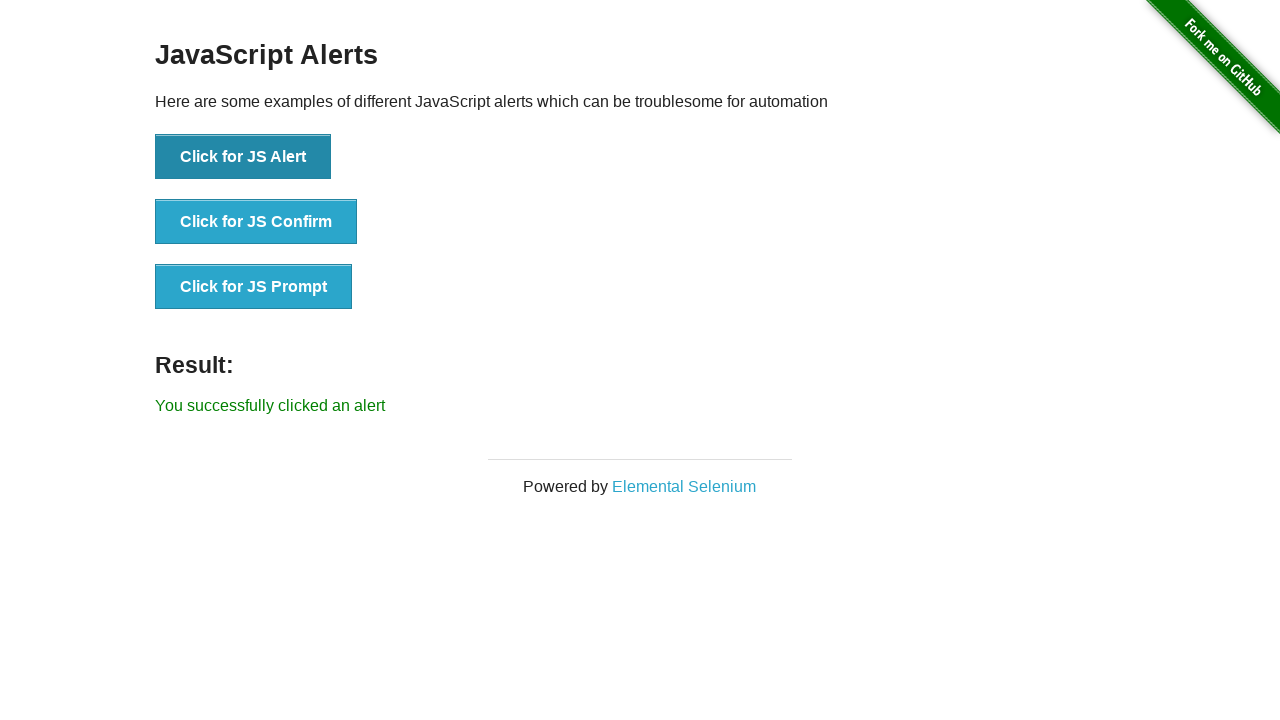

Clicked on third alert button to trigger prompt dialog at (254, 287) on #content > div > ul > li:nth-child(3) > button
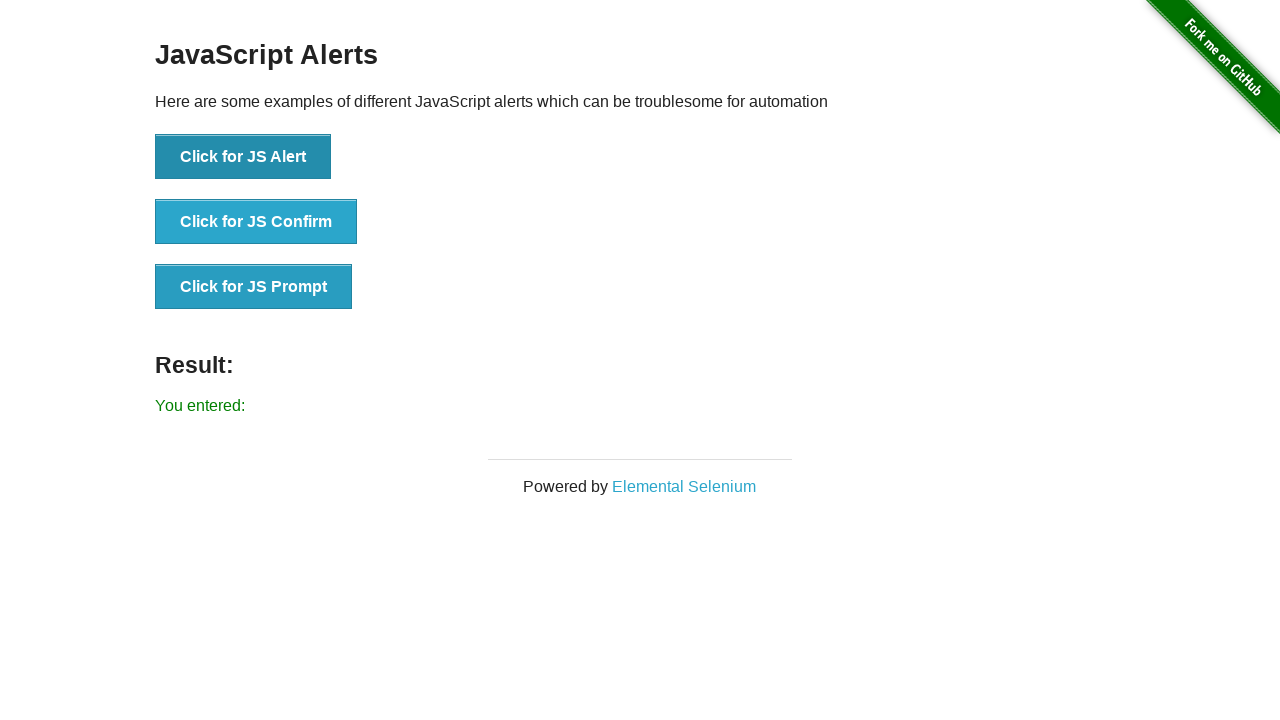

Accepted prompt dialog with text 'Hi this is kirupaa'
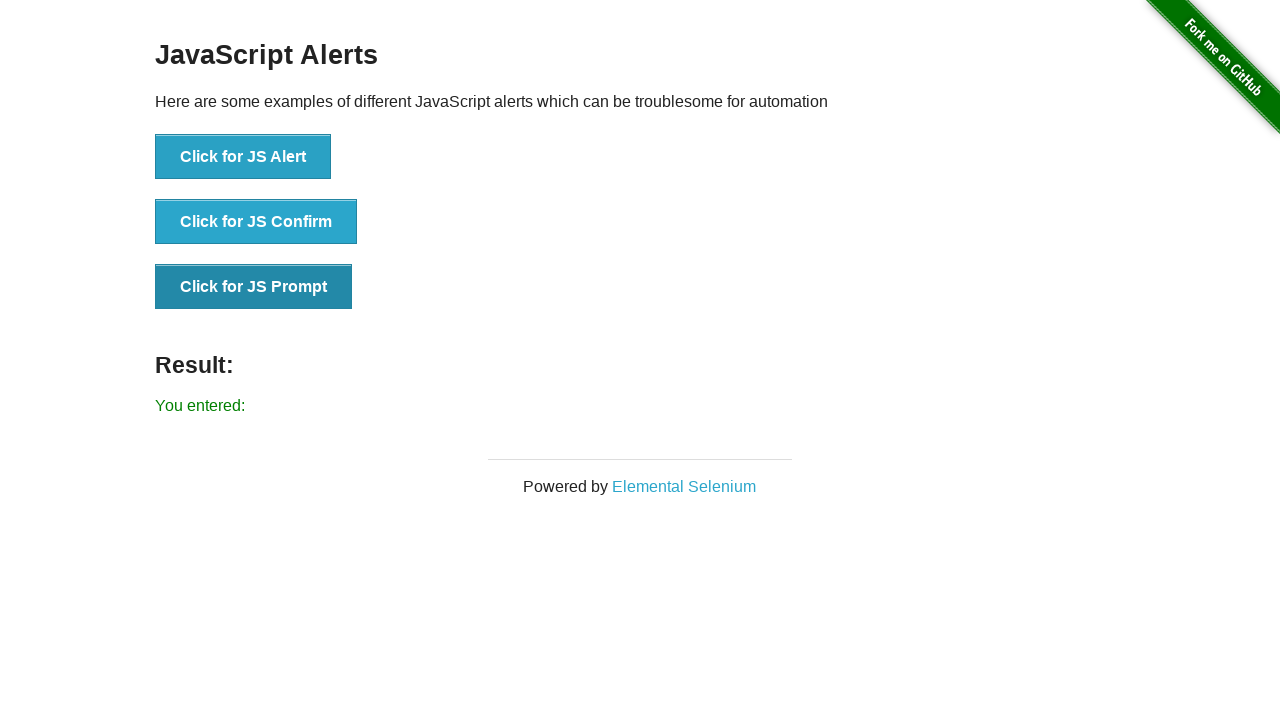

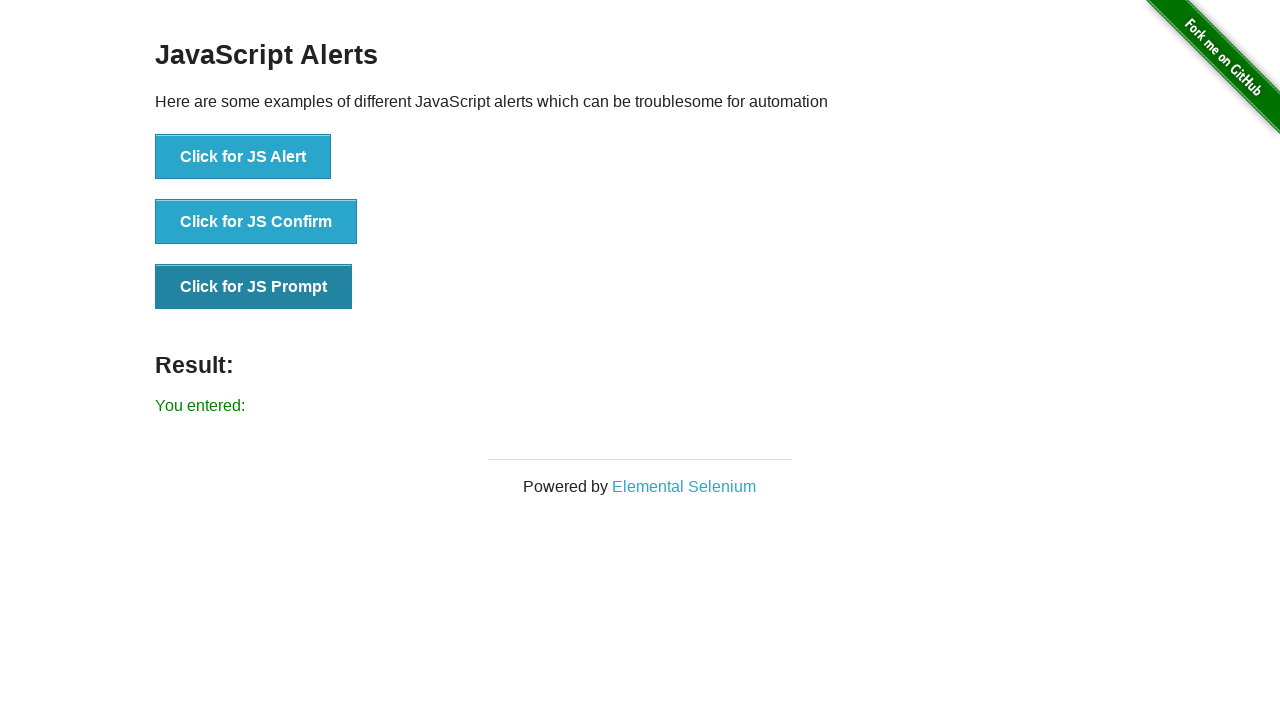